Tests passenger selection dropdown functionality by incrementing adult and child passenger counts and verifying the displayed text

Starting URL: https://rahulshettyacademy.com/dropdownsPractise/

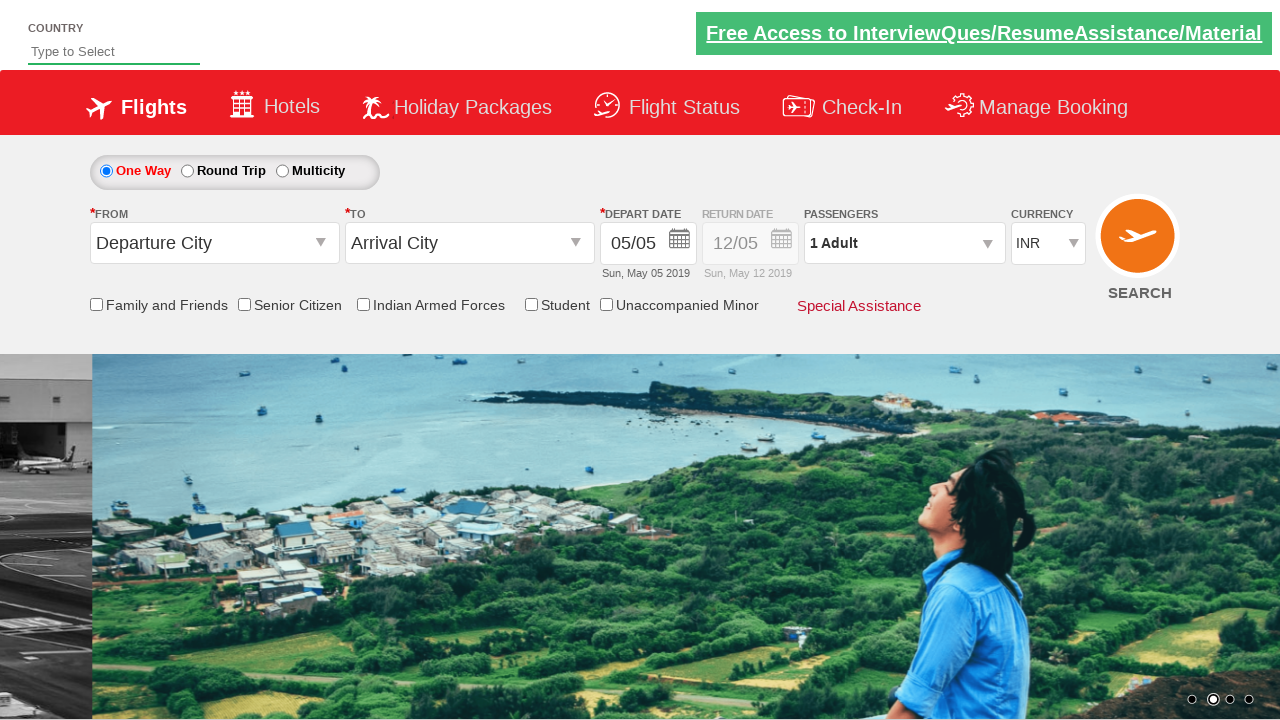

Clicked passenger info dropdown to open it at (904, 243) on #divpaxinfo
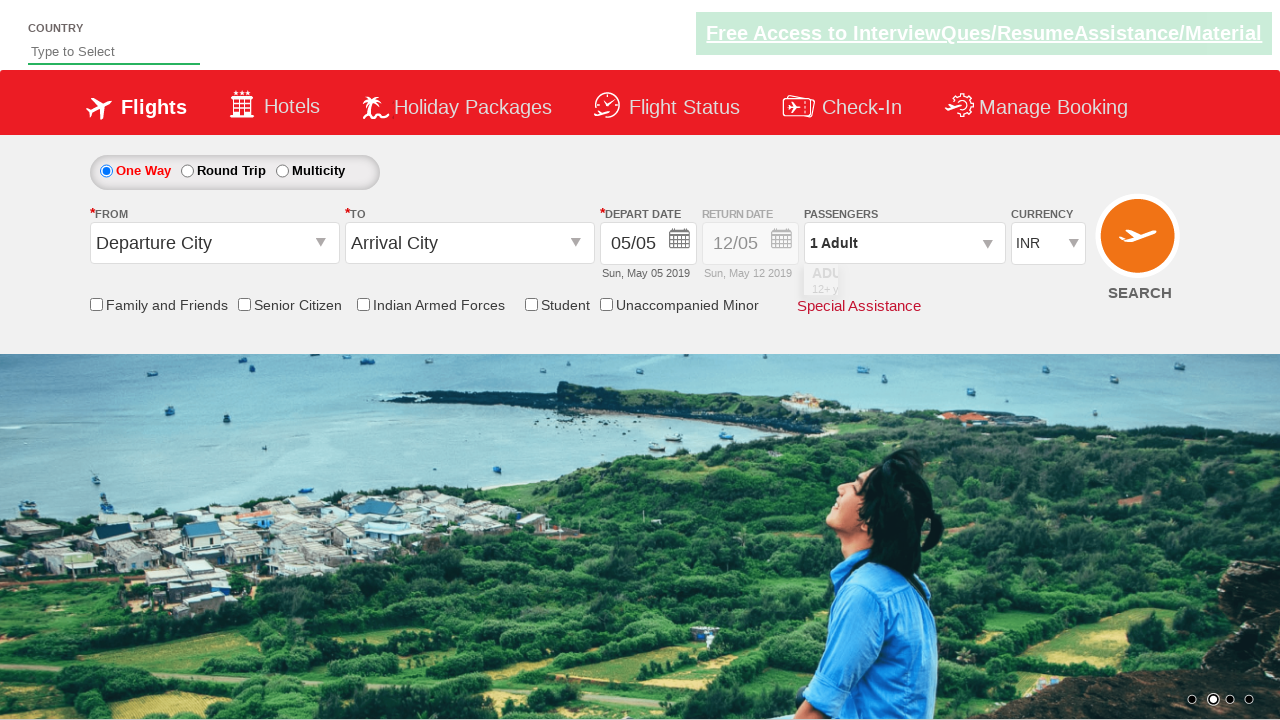

Waited for dropdown to become visible
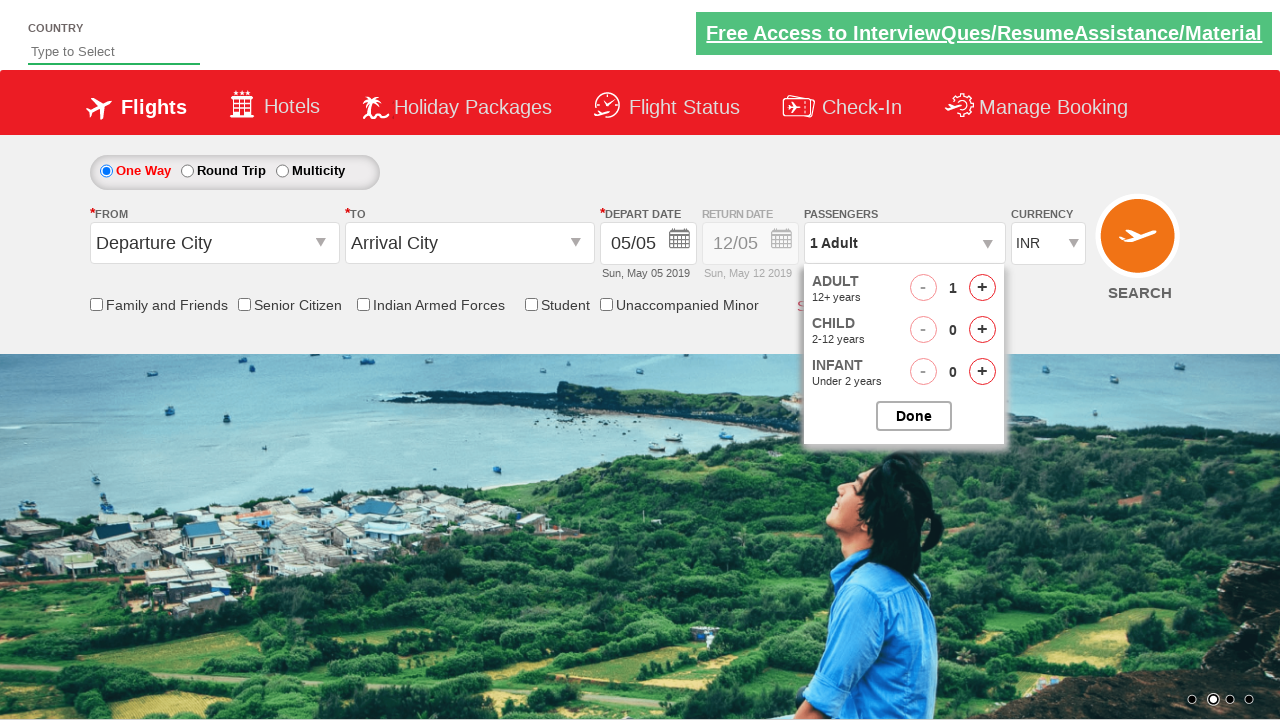

Clicked adult increment button (iteration 1/4) at (982, 288) on #hrefIncAdt
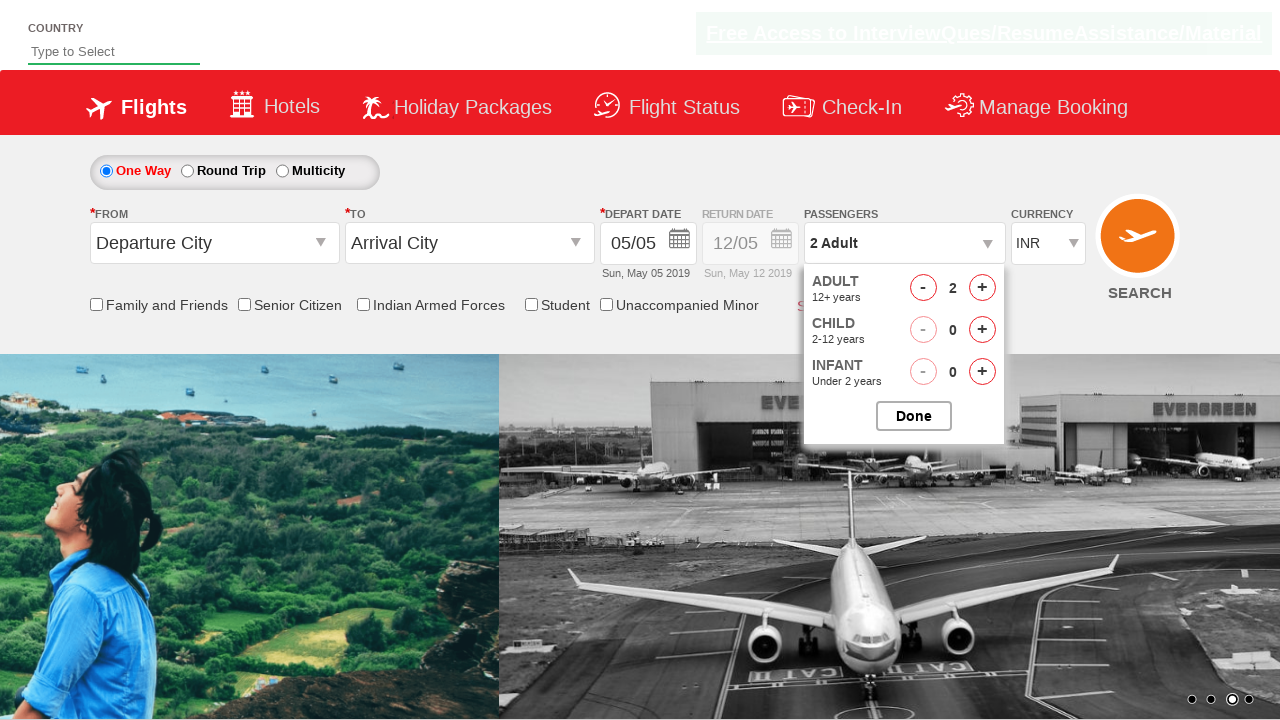

Clicked adult increment button (iteration 2/4) at (982, 288) on #hrefIncAdt
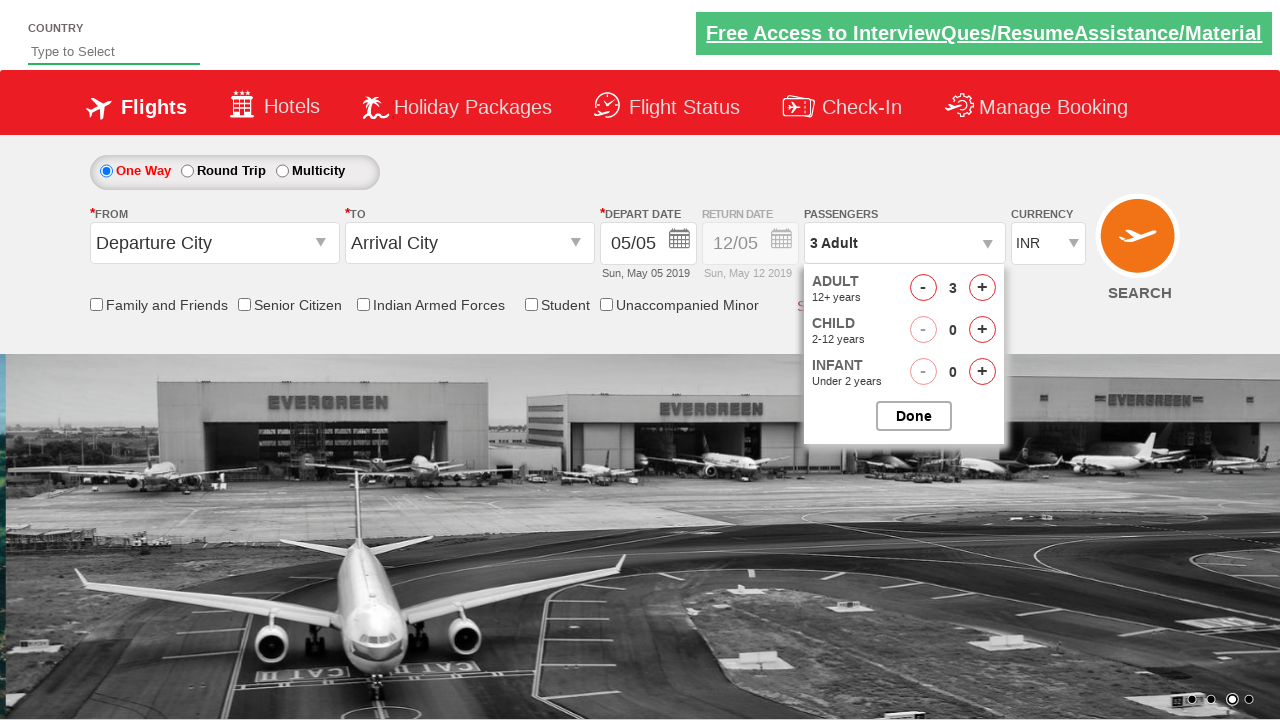

Clicked adult increment button (iteration 3/4) at (982, 288) on #hrefIncAdt
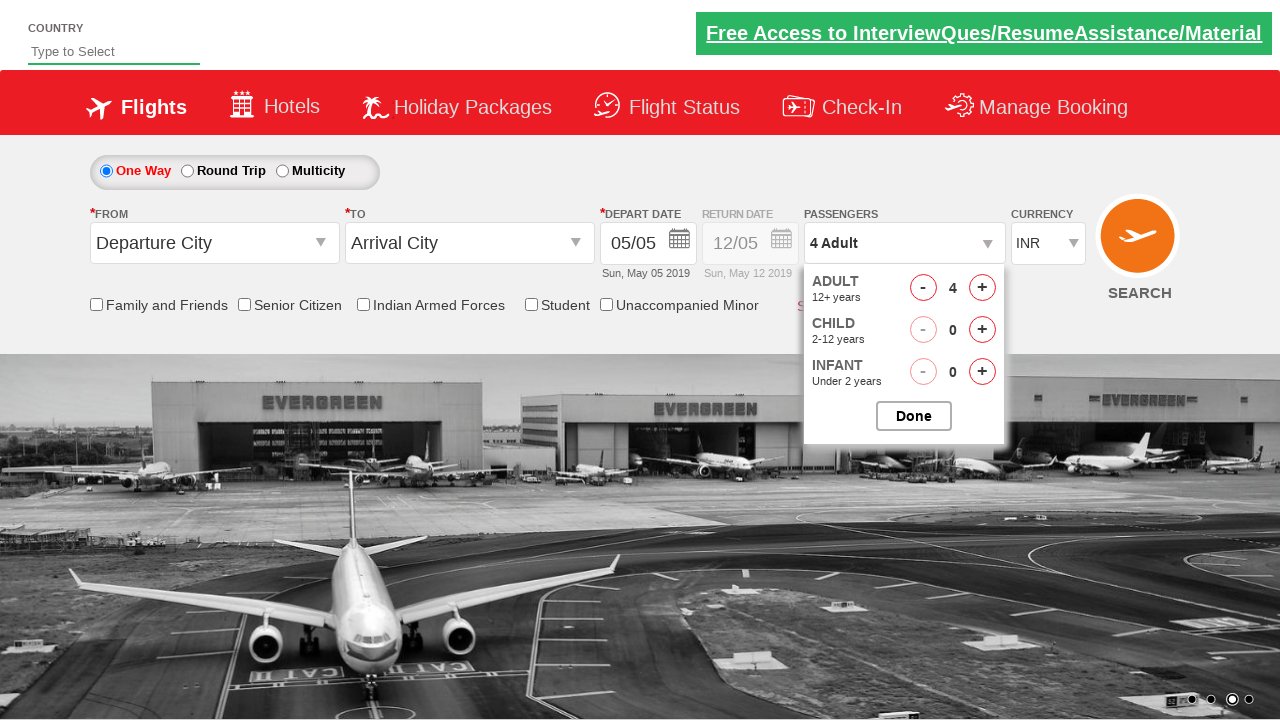

Clicked adult increment button (iteration 4/4) at (982, 288) on #hrefIncAdt
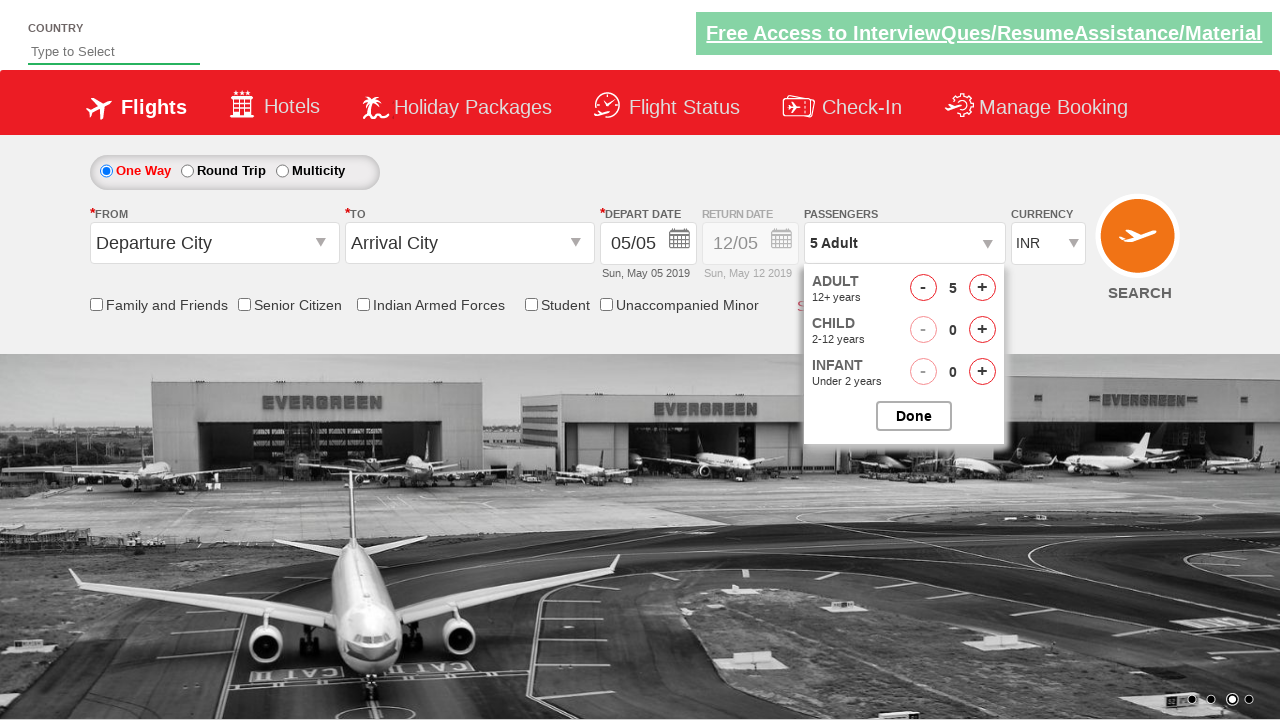

Clicked child increment button (iteration 1/4) at (982, 330) on #hrefIncChd
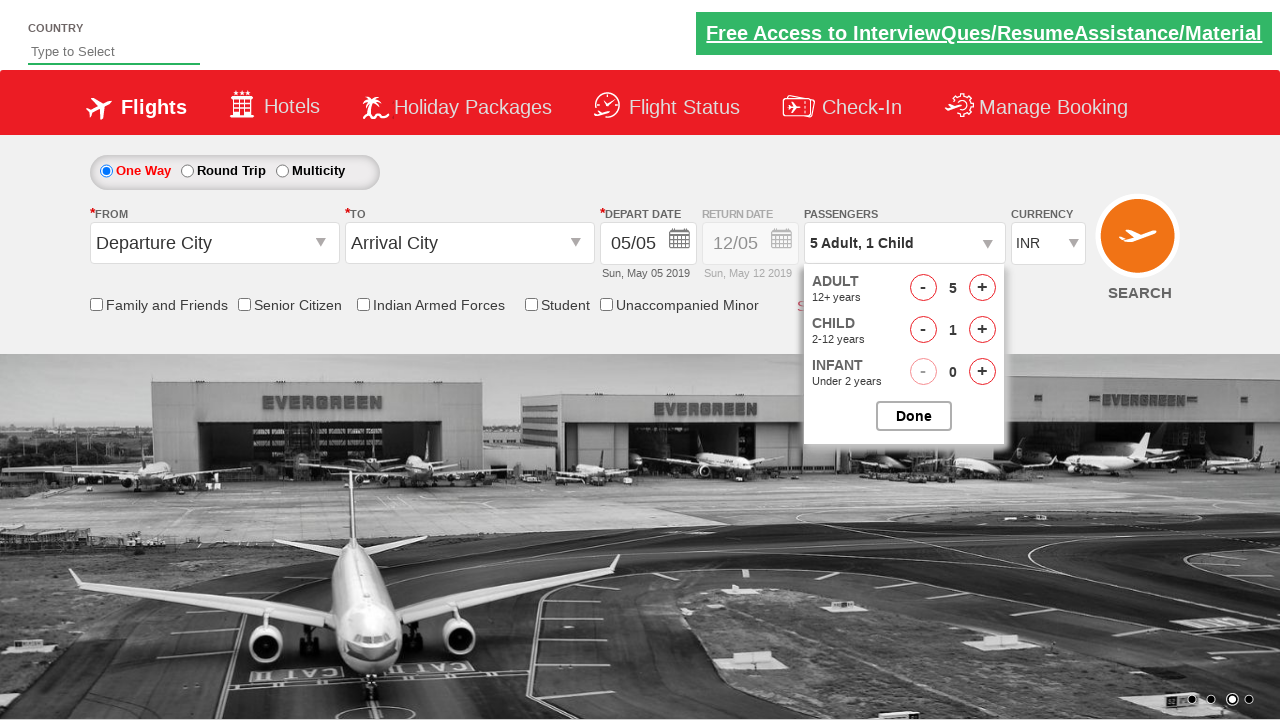

Clicked child increment button (iteration 2/4) at (982, 330) on #hrefIncChd
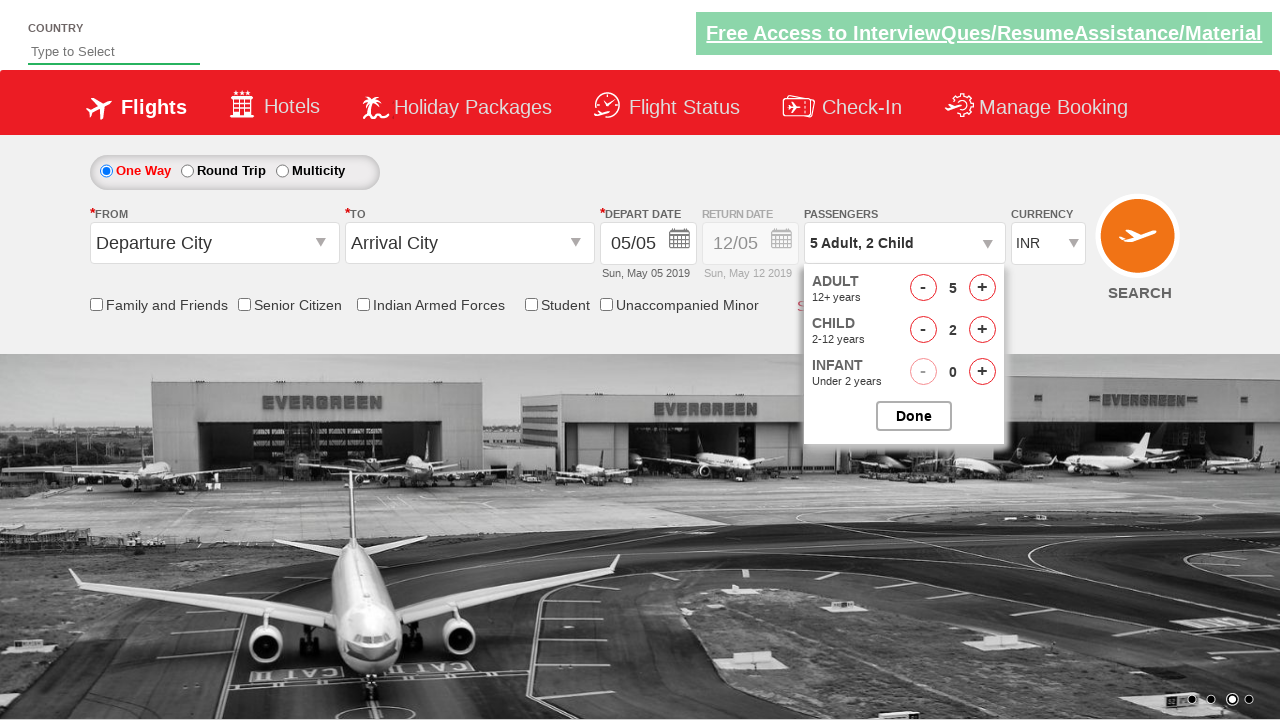

Clicked child increment button (iteration 3/4) at (982, 330) on #hrefIncChd
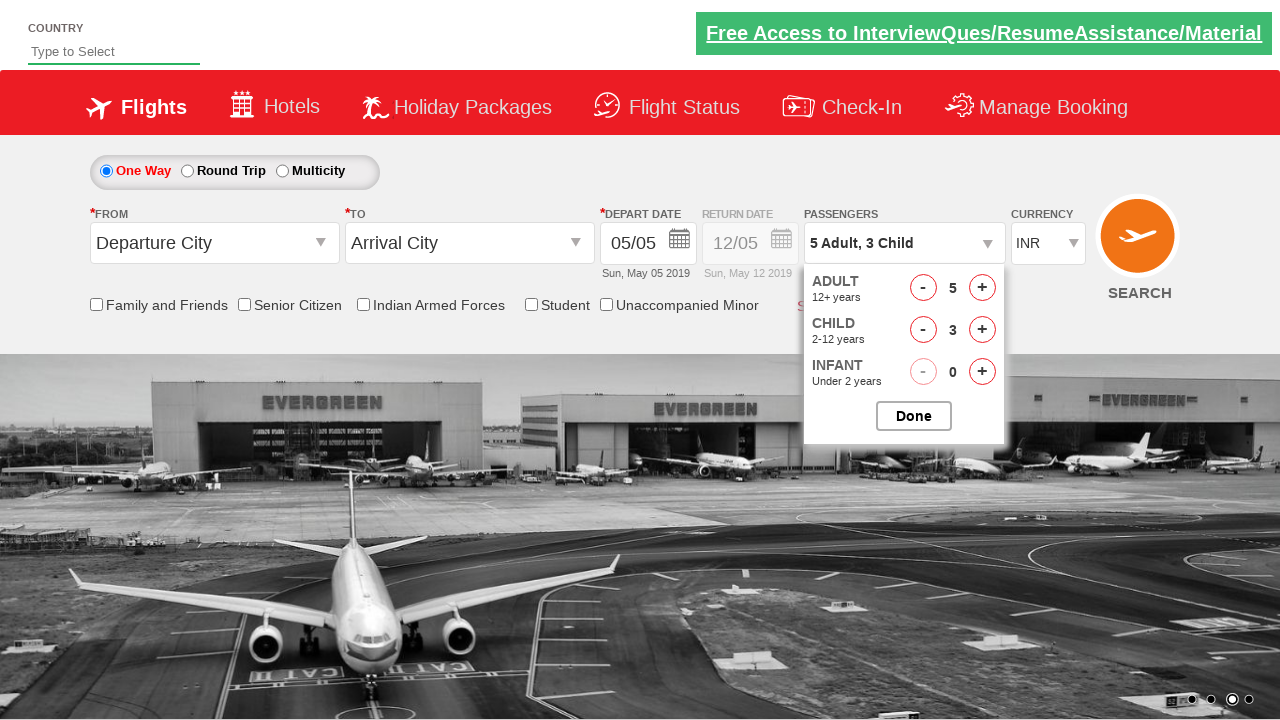

Clicked child increment button (iteration 4/4) at (982, 330) on #hrefIncChd
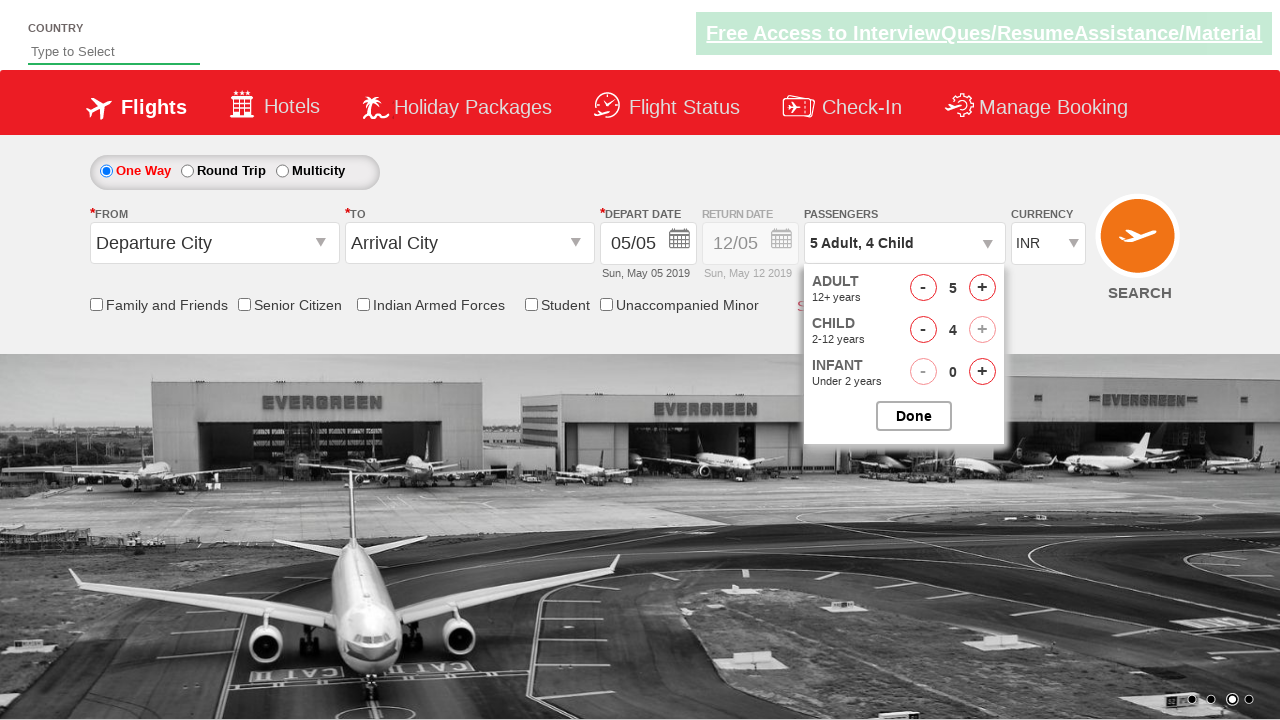

Closed passenger selection dropdown at (914, 416) on #btnclosepaxoption
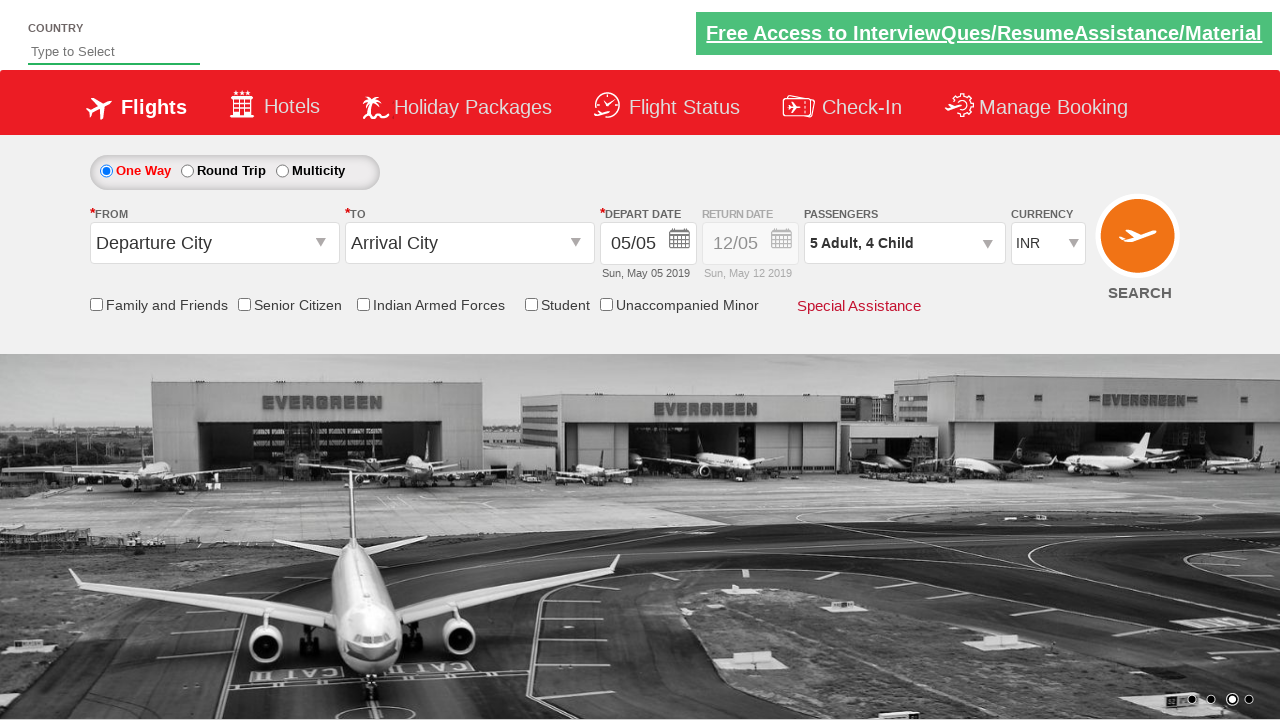

Verified passenger count displays '5 Adult, 4 Child'
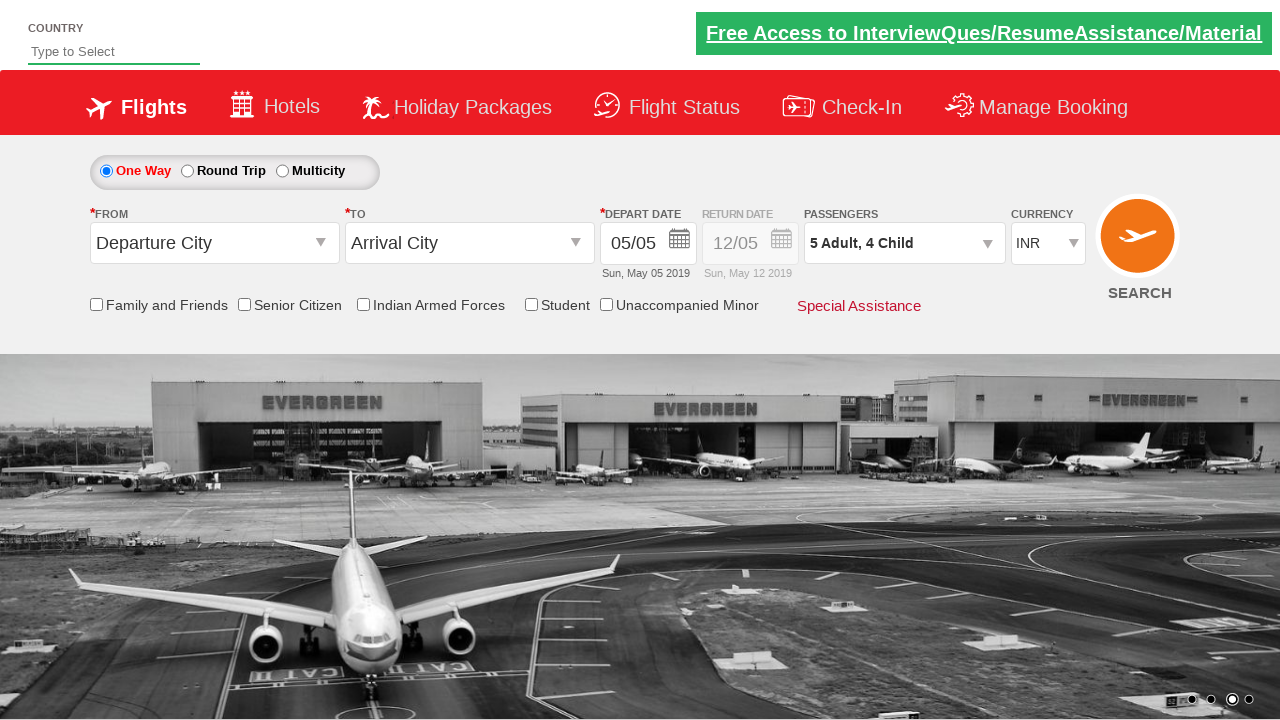

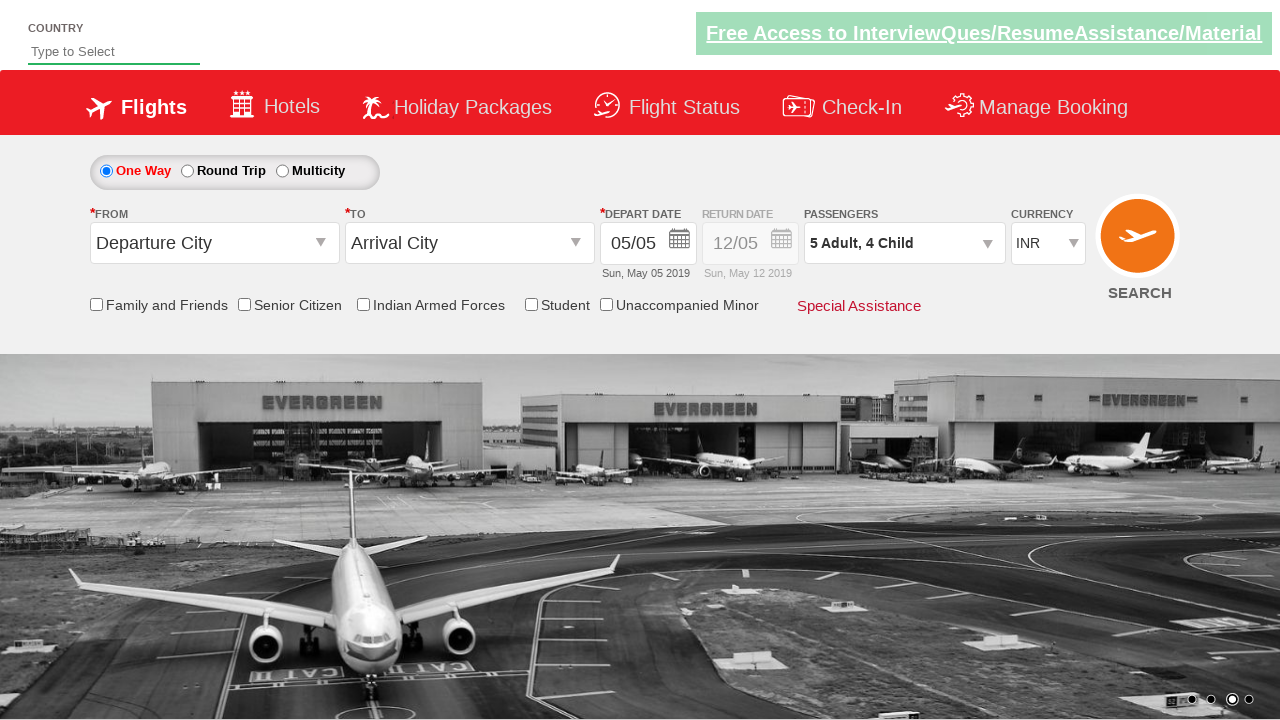